Navigates through calculator.net website by clicking on Financial Calculators, then Mortgage Calculator, Print, and Monthly Schedule links

Starting URL: https://www.calculator.net/

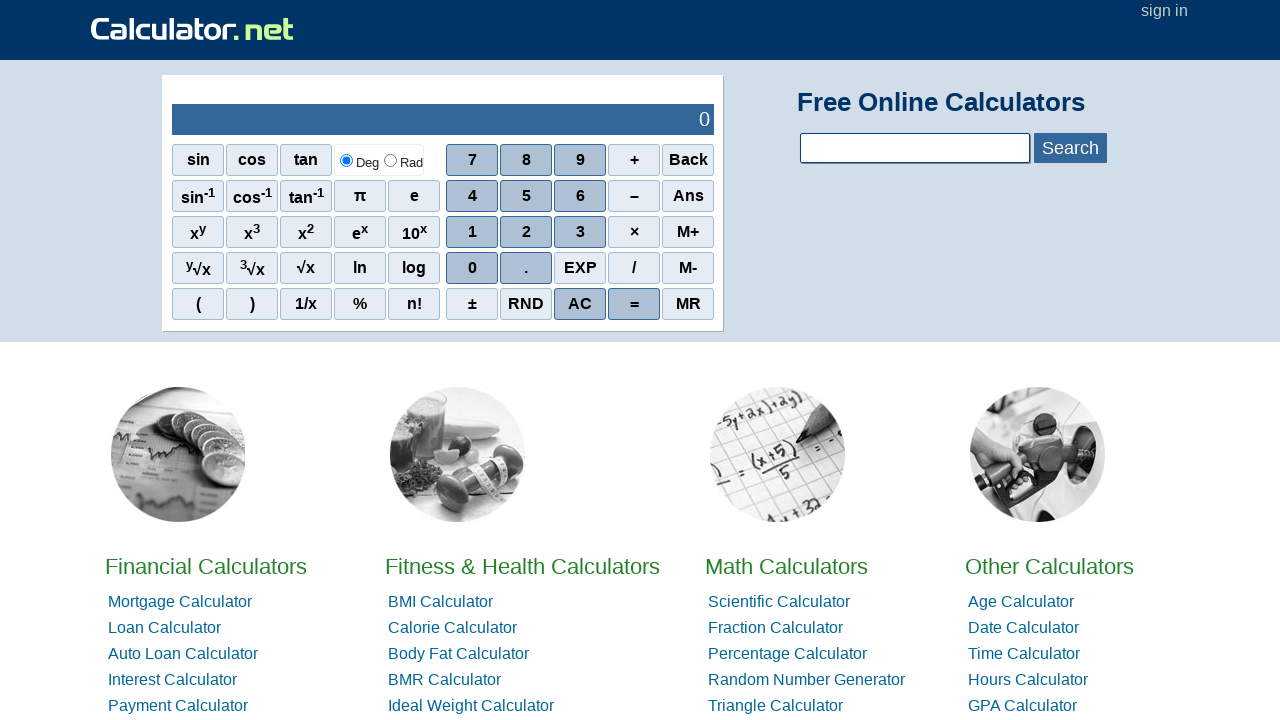

Clicked on Financial Calculators link at (206, 566) on a:text('Financial Calculators')
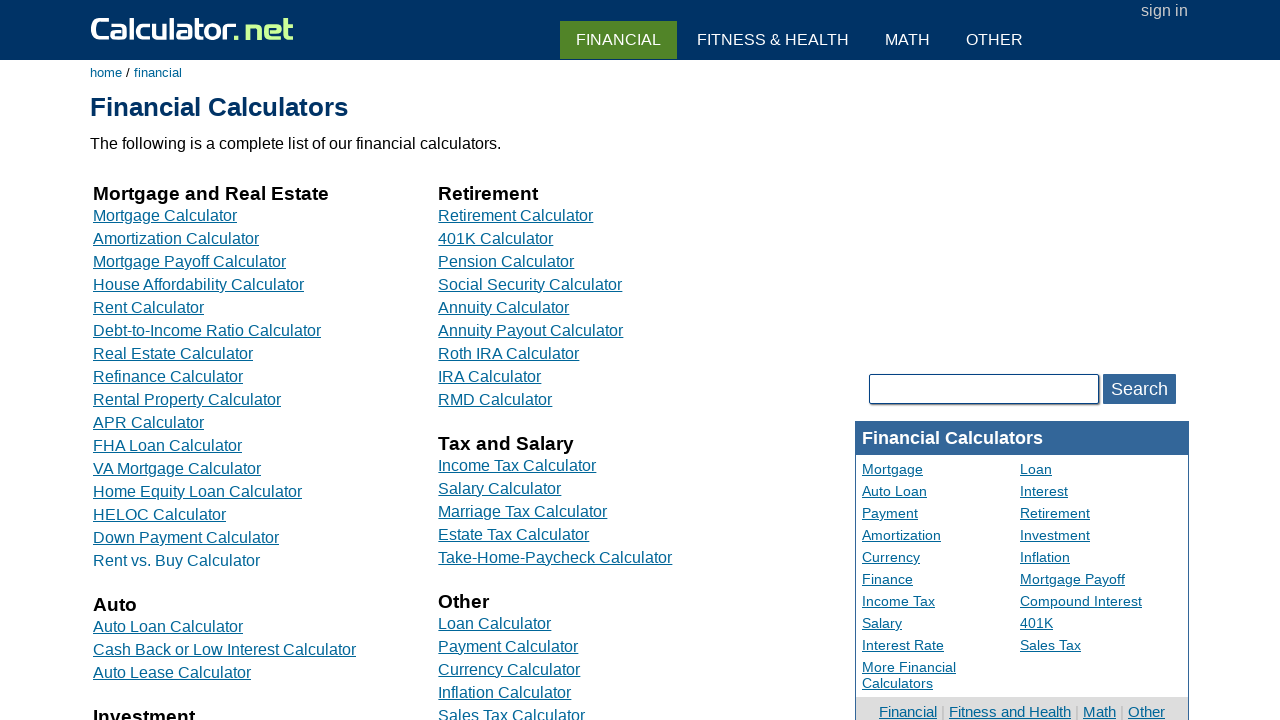

Clicked on Mortgage Calculator link at (165, 216) on a:text('Mortgage Calculator')
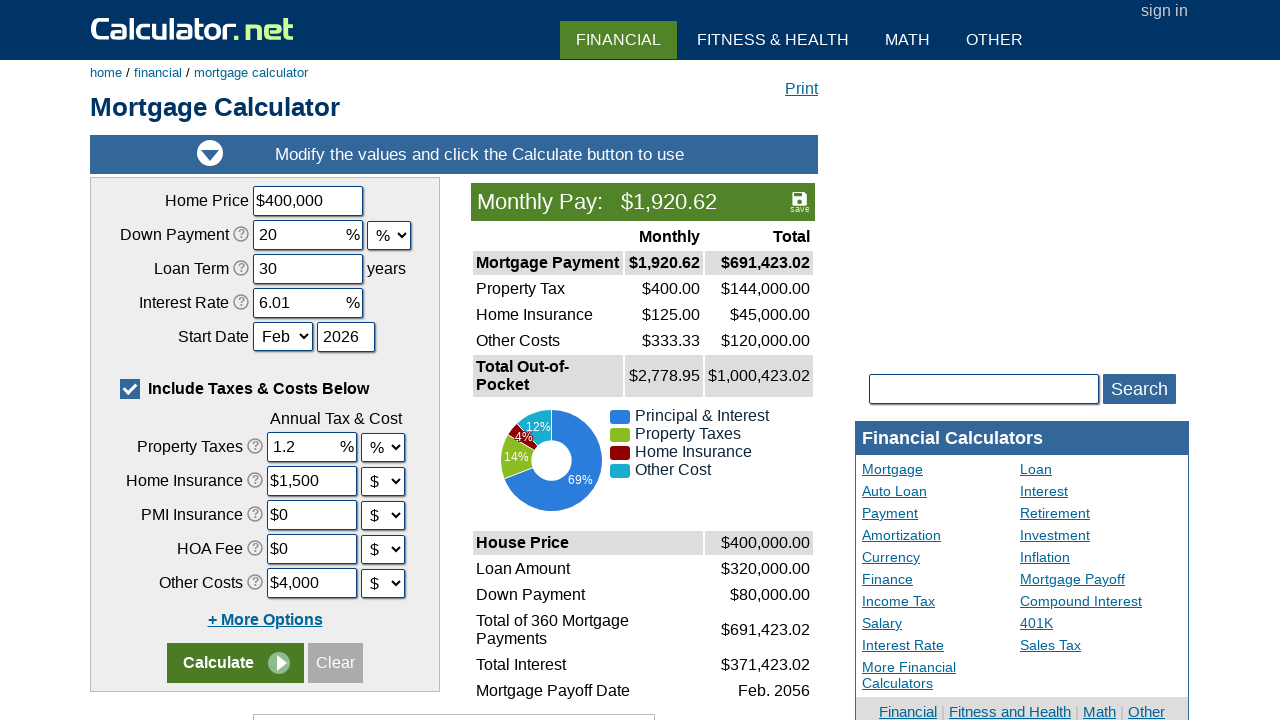

Clicked on Print link at (802, 88) on a:text('Print')
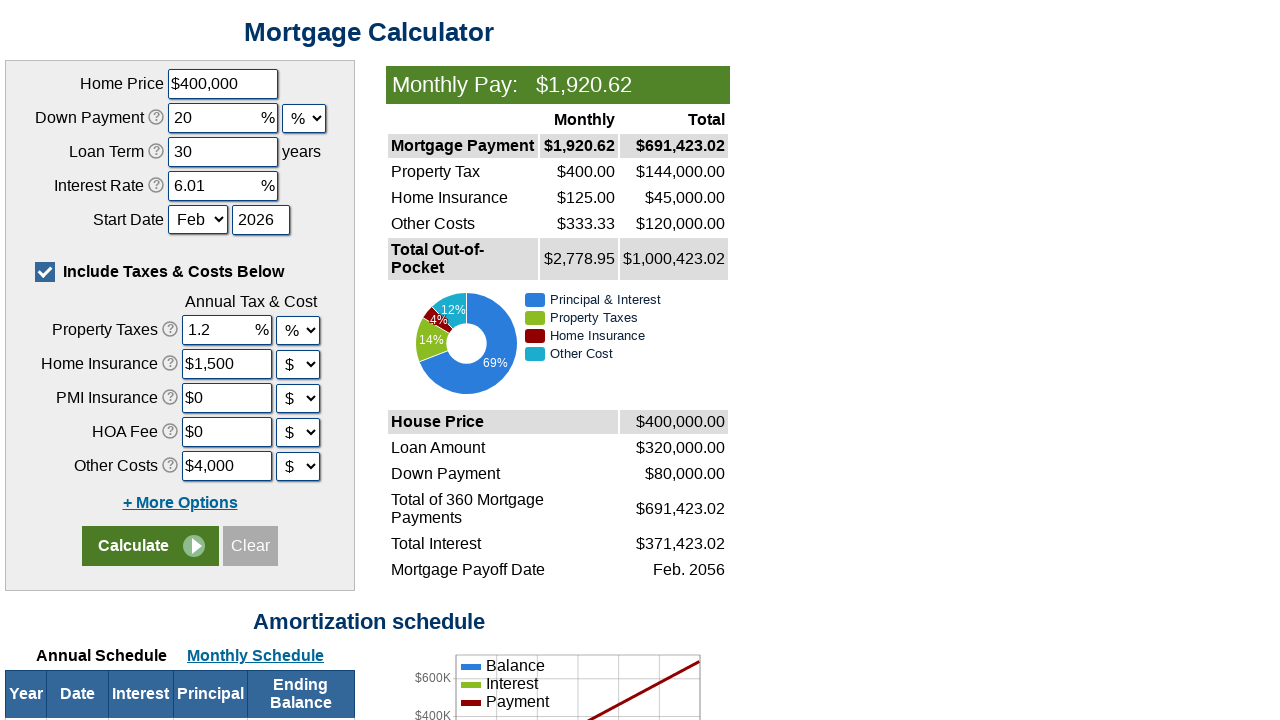

Clicked on Monthly Schedule link at (256, 656) on a:text('Monthly Schedule')
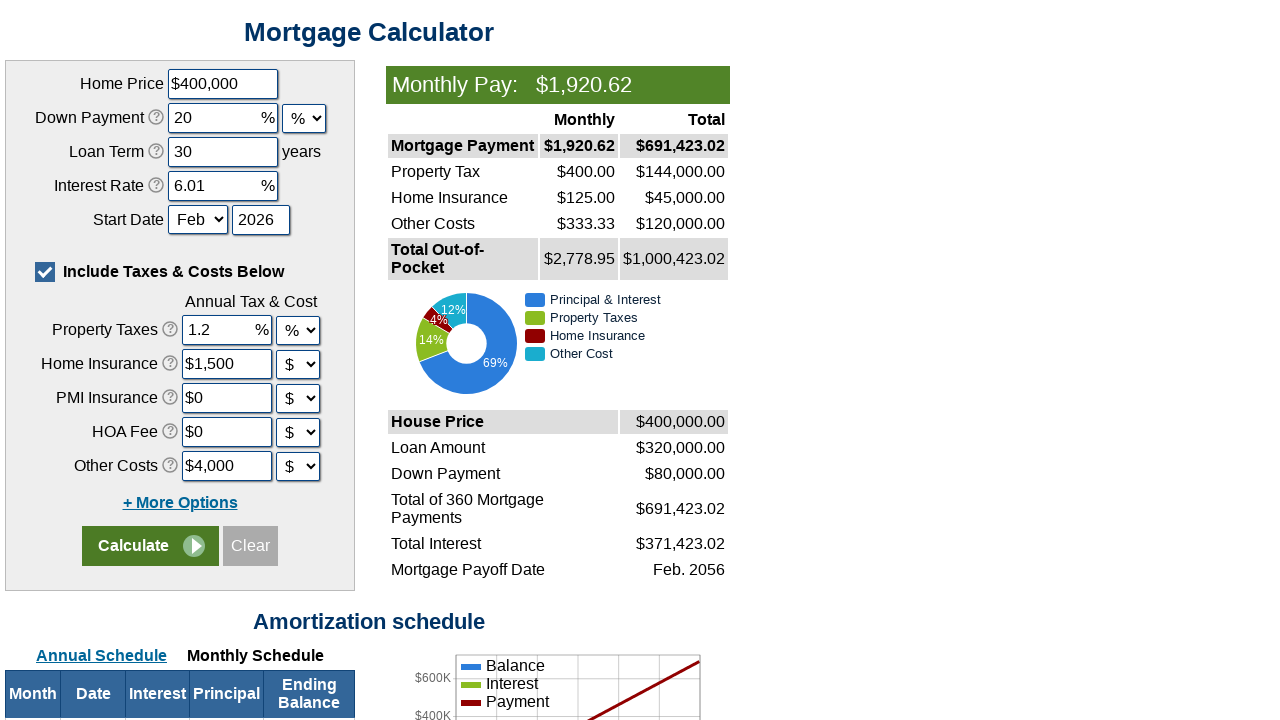

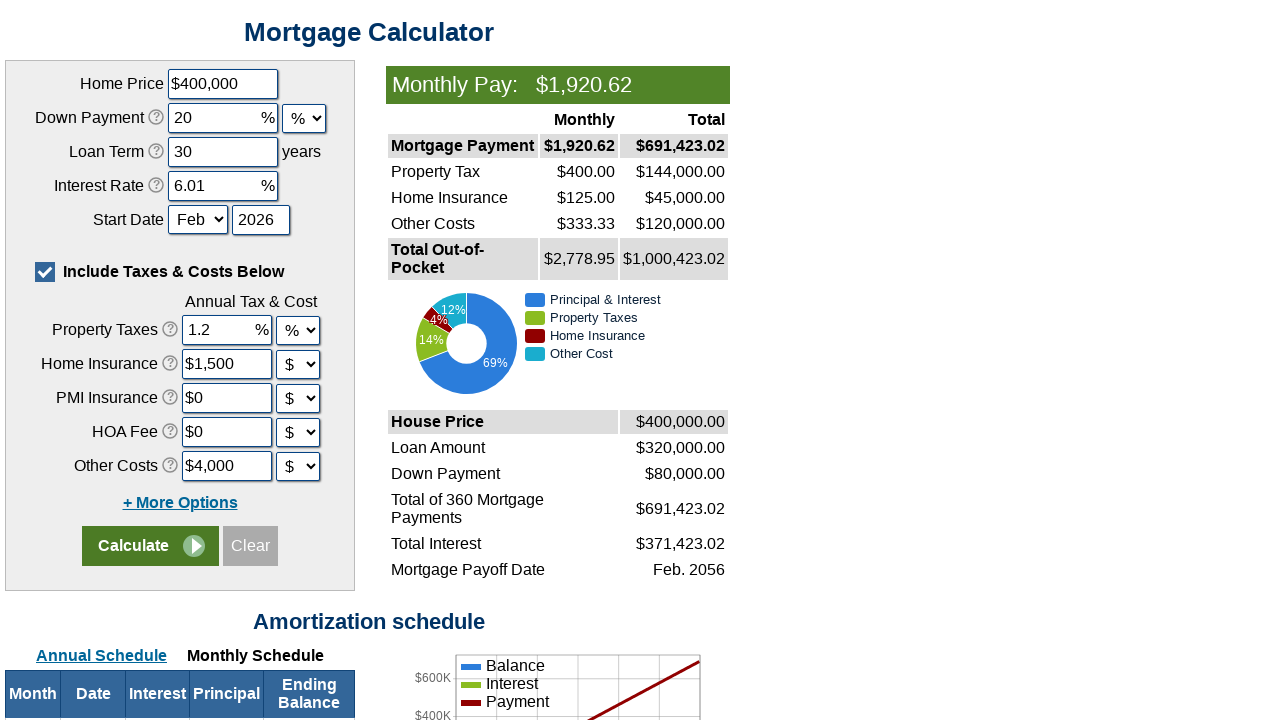